Navigates to a personal website and verifies the page loads successfully with a status code less than 400

Starting URL: https://sreeharsh.vercel.app/

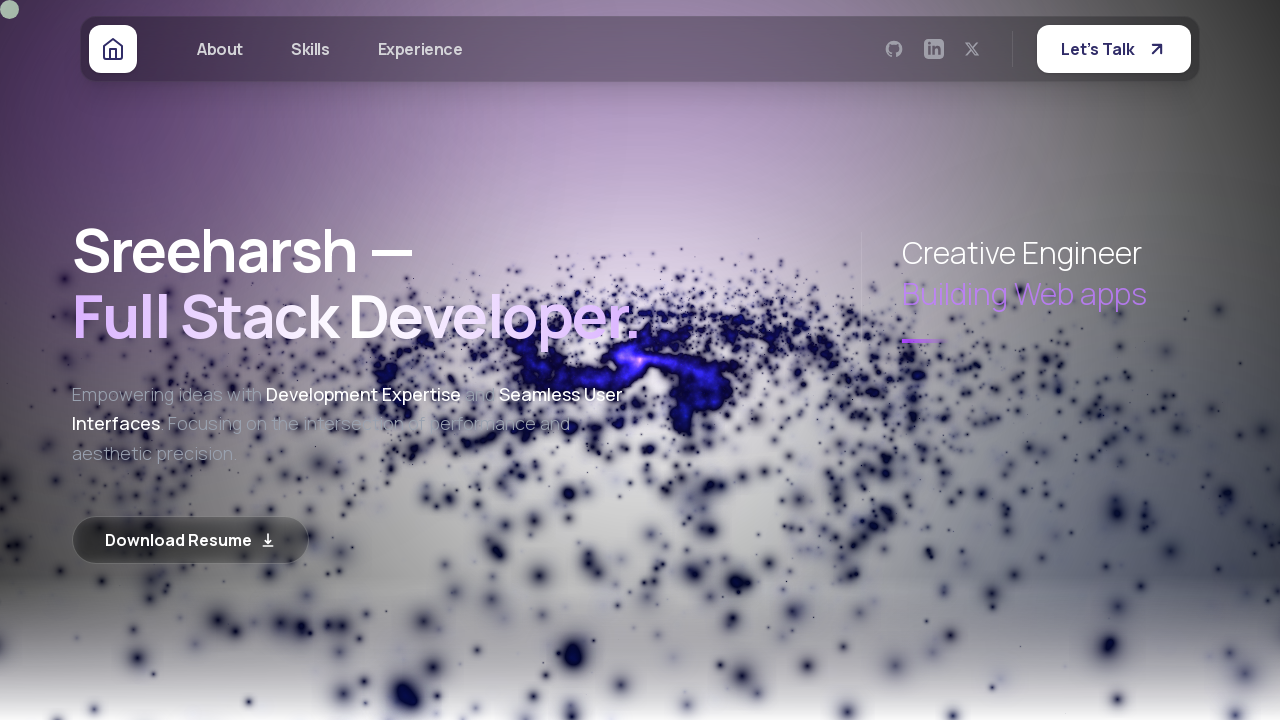

Navigated to https://sreeharsh.vercel.app/
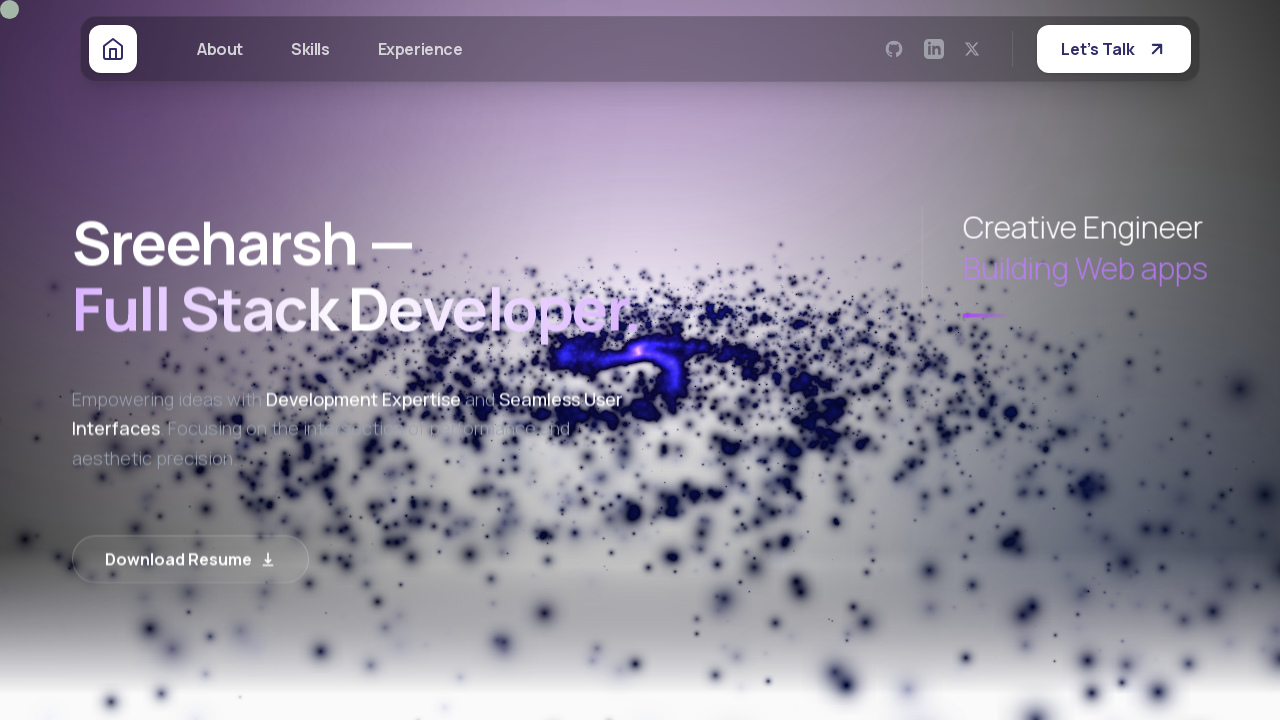

Page DOM content fully loaded
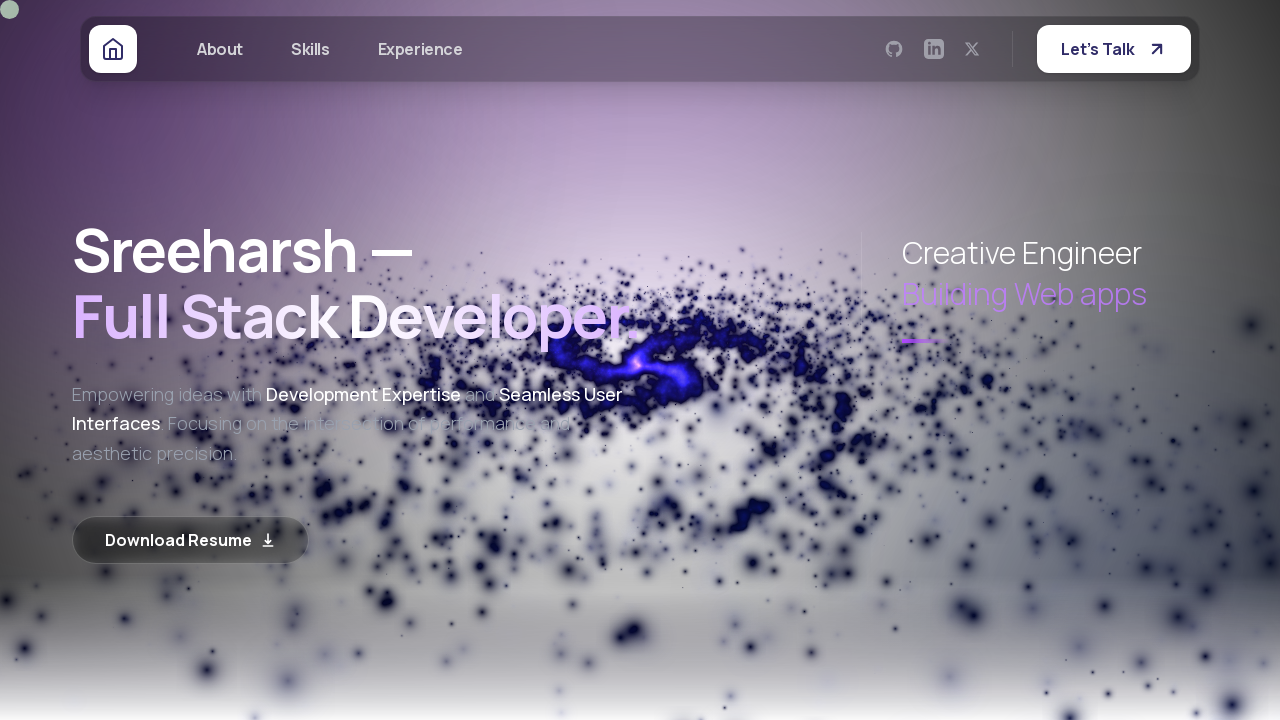

Verified page response status code is 200 (less than 400)
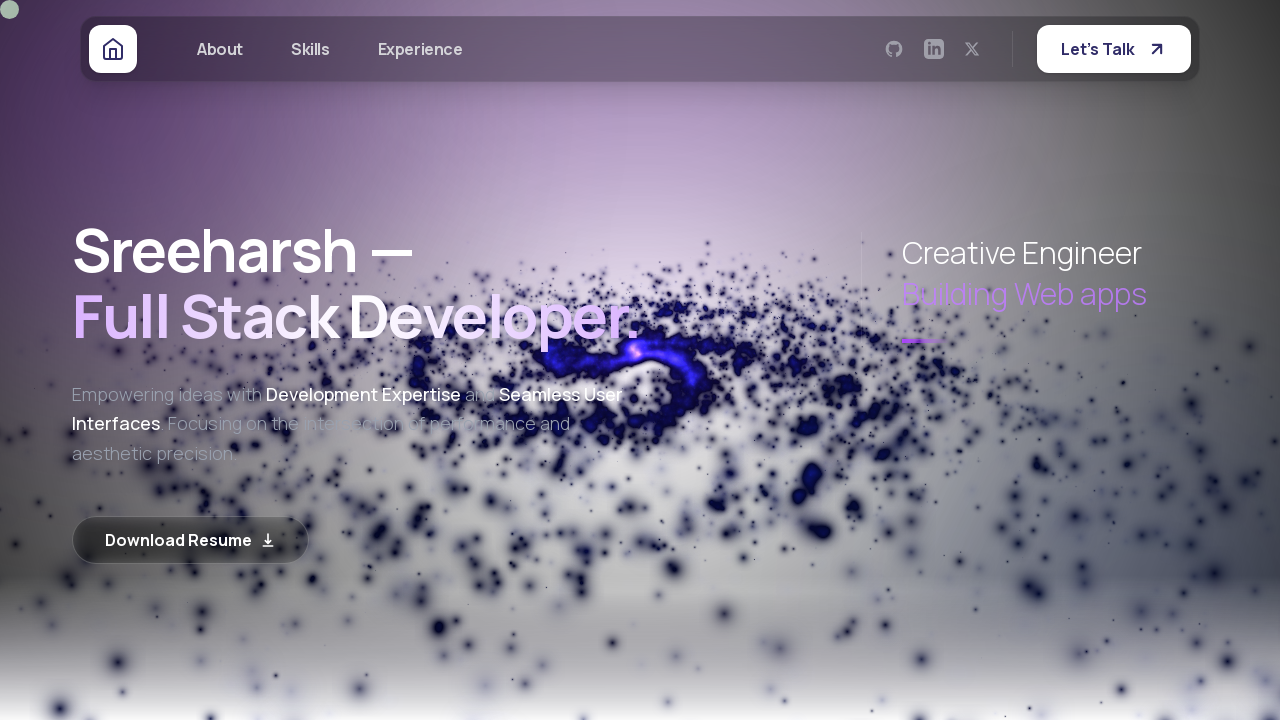

Assertion passed: page loaded successfully with status code less than 400
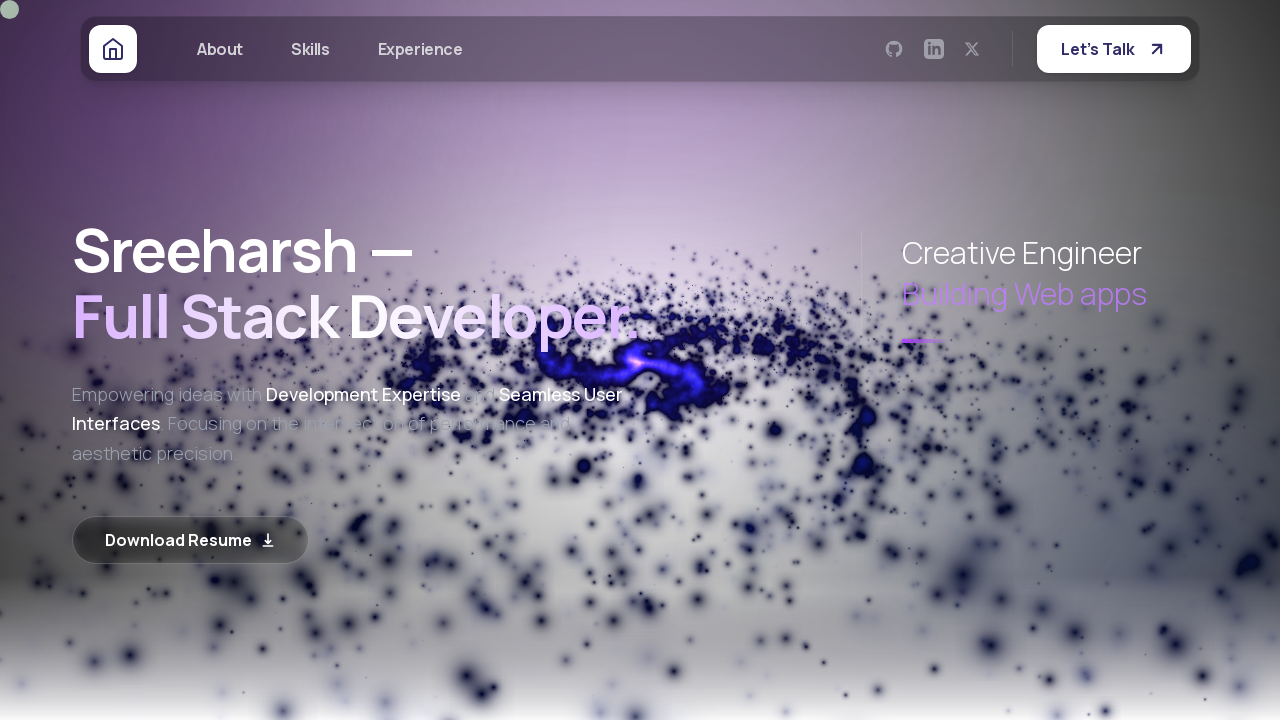

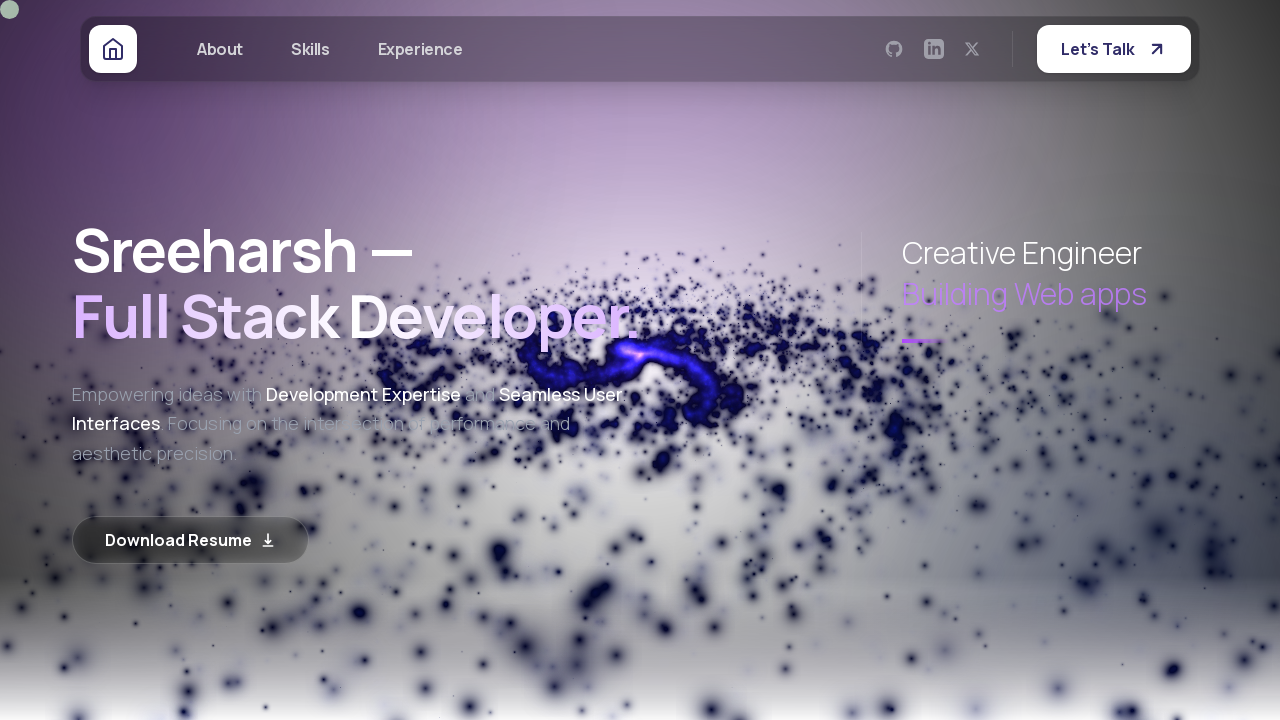